Tests login with invalid credentials and verifies the error message displayed

Starting URL: https://freelance-learn-automation.vercel.app/login

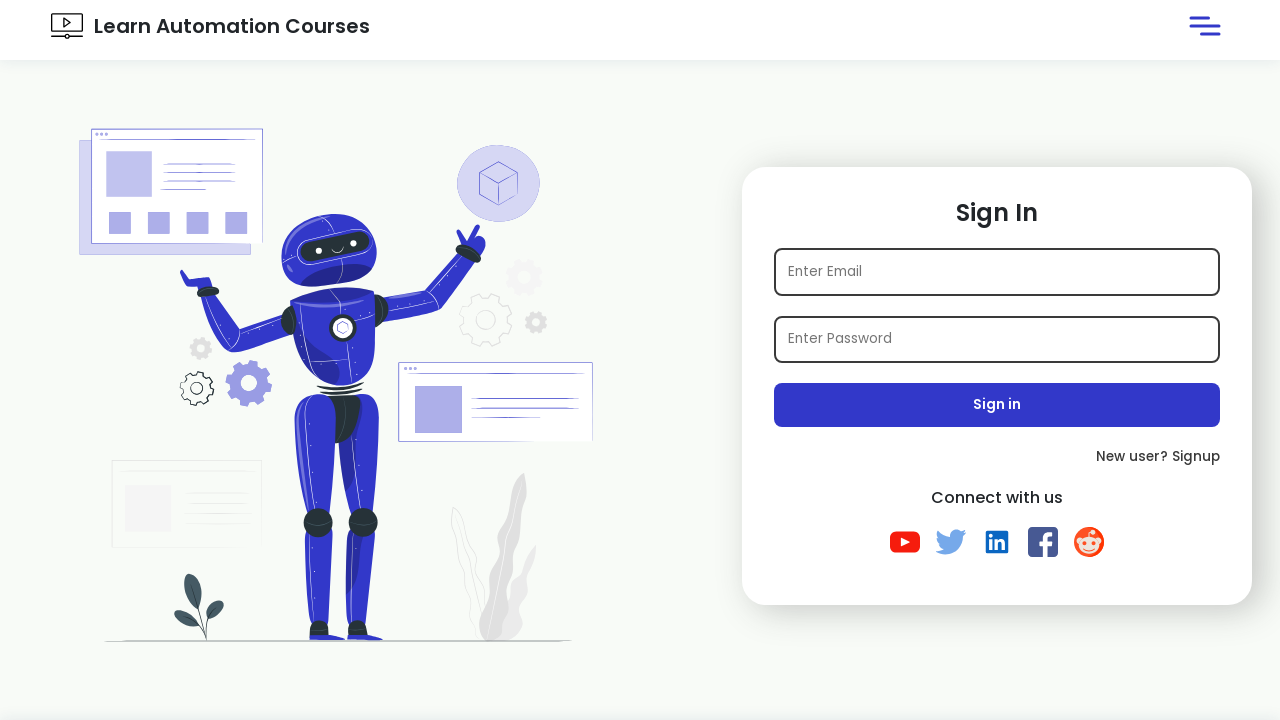

Filled email field with 'foysal@xyz.com' on input[name='email1']
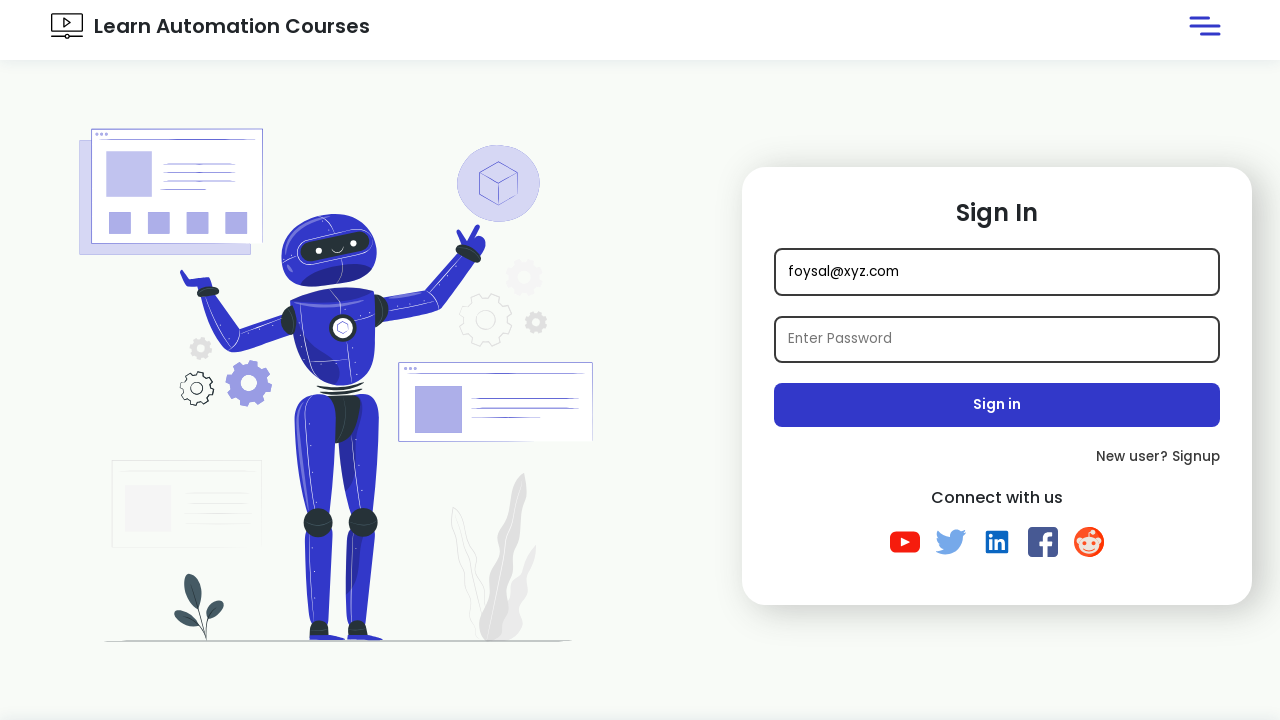

Filled password field with '123456' on input[placeholder='Enter Password']
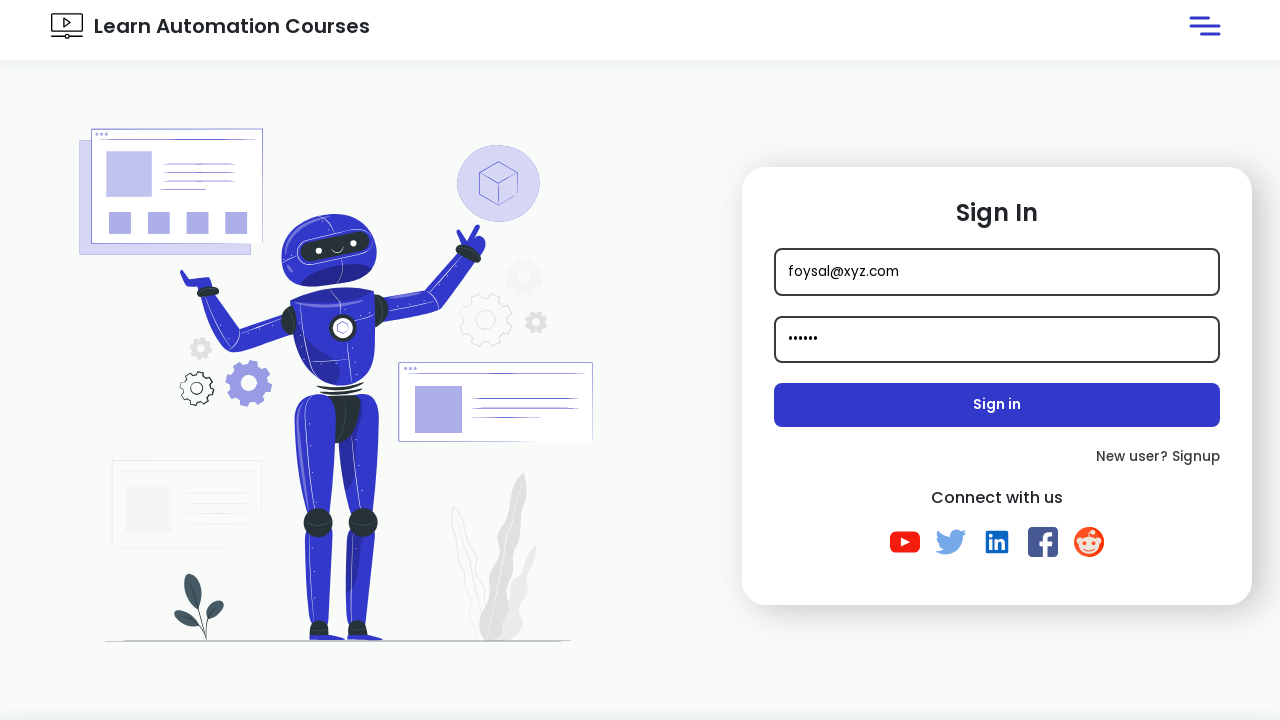

Clicked Sign in button at (997, 405) on button:has-text('Sign in')
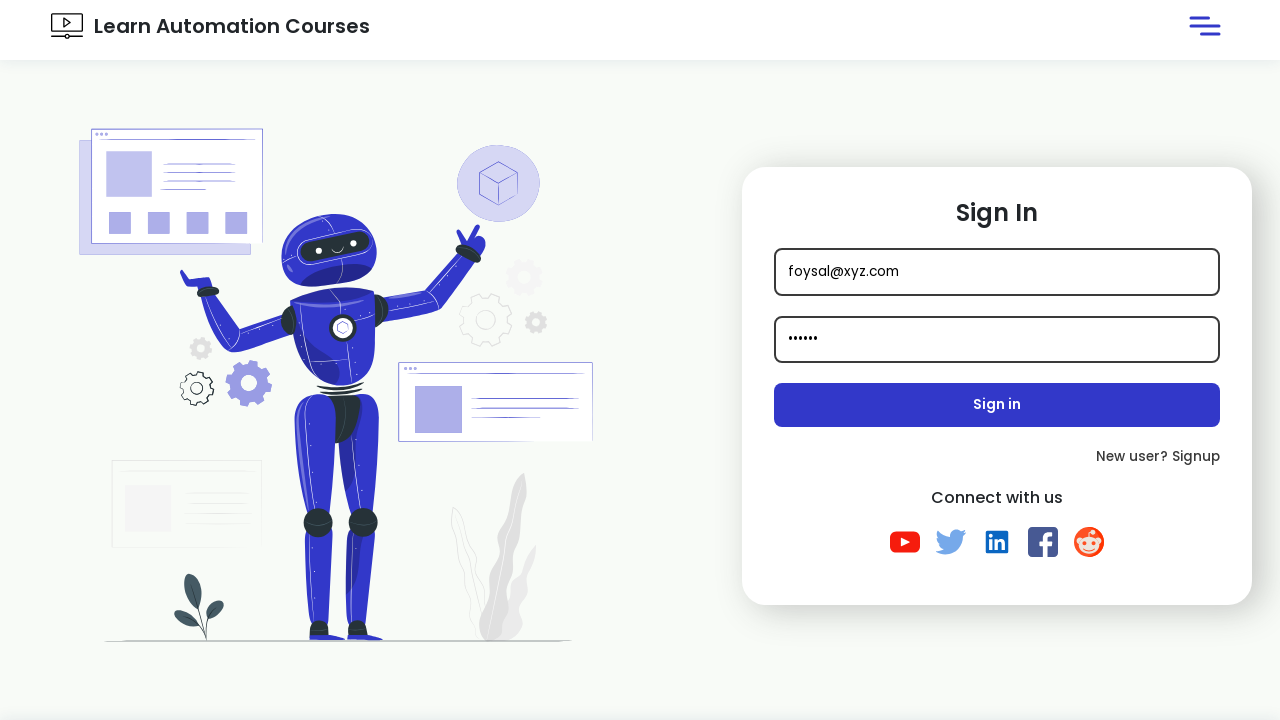

Error message appeared on page
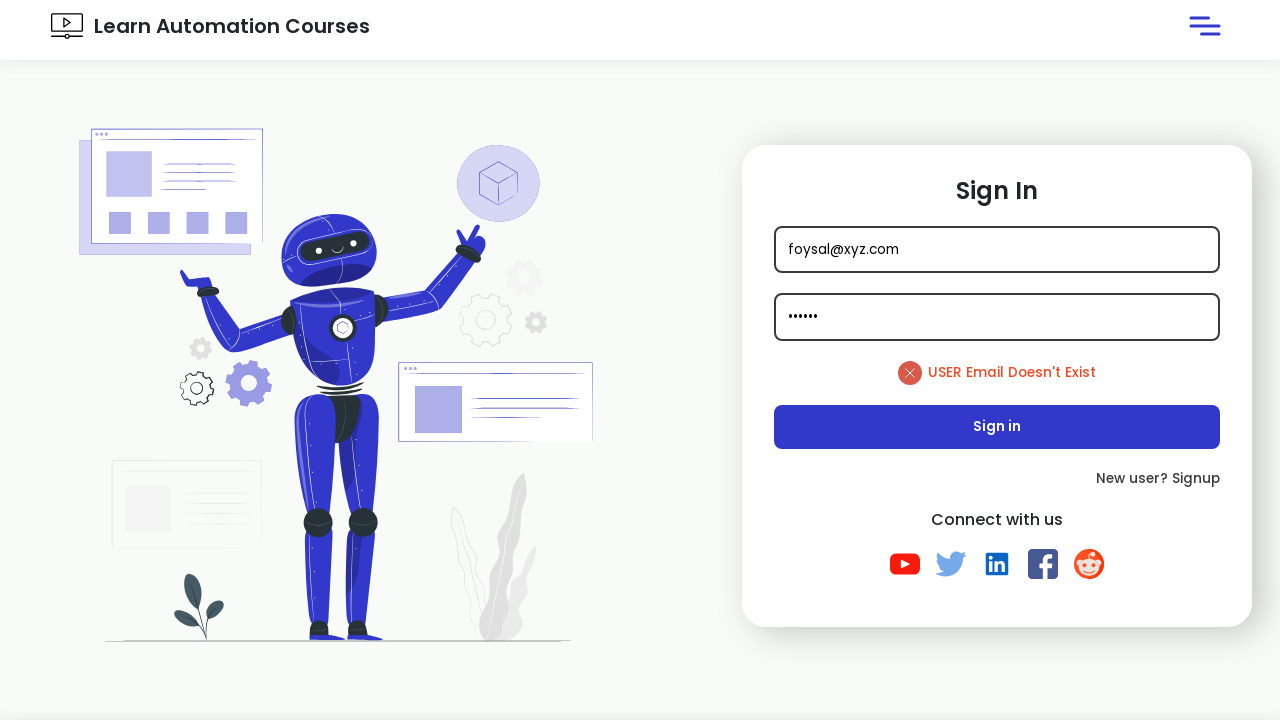

Retrieved error message text: 'USER Email Doesn't Exist'
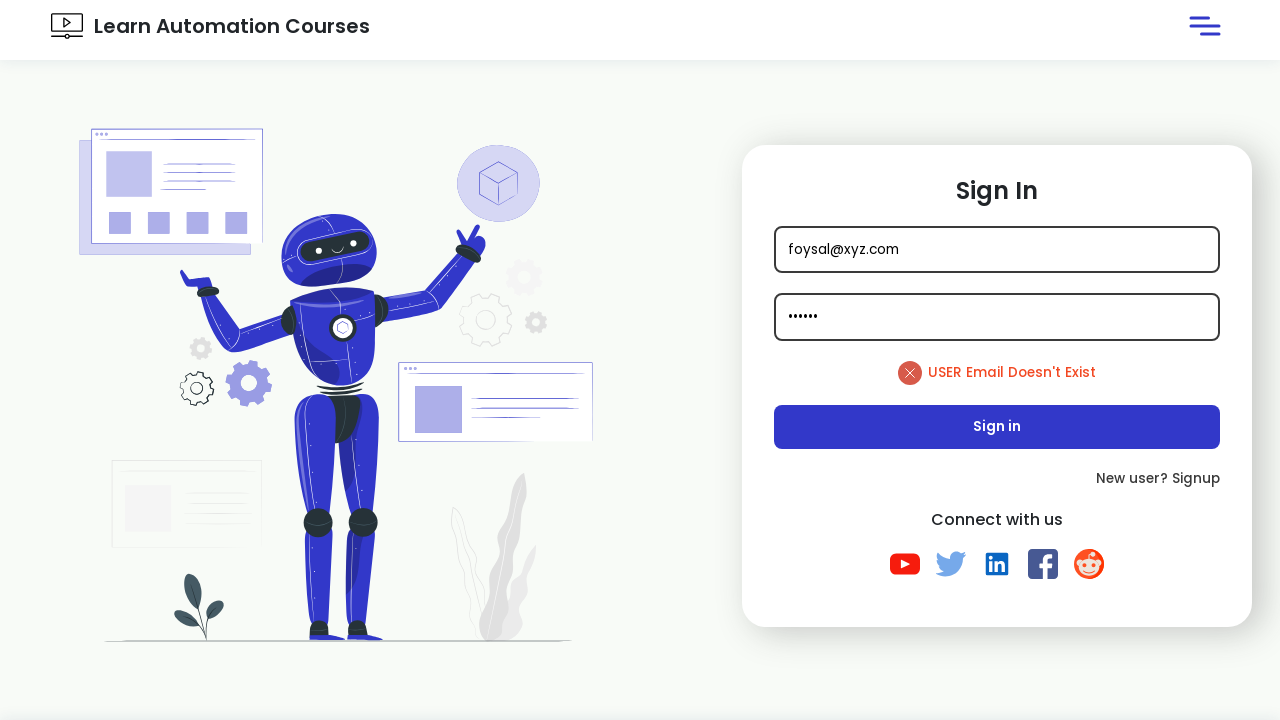

Verified error message matches expected text 'USER Email Doesn't Exist'
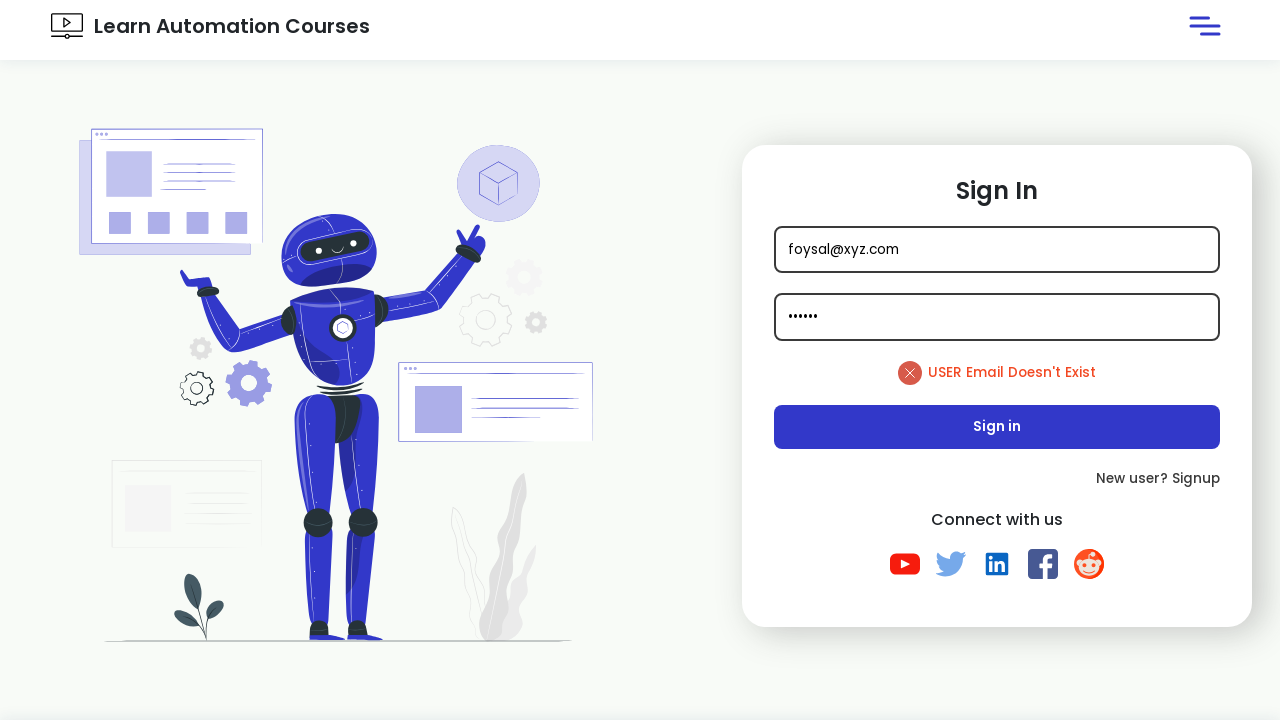

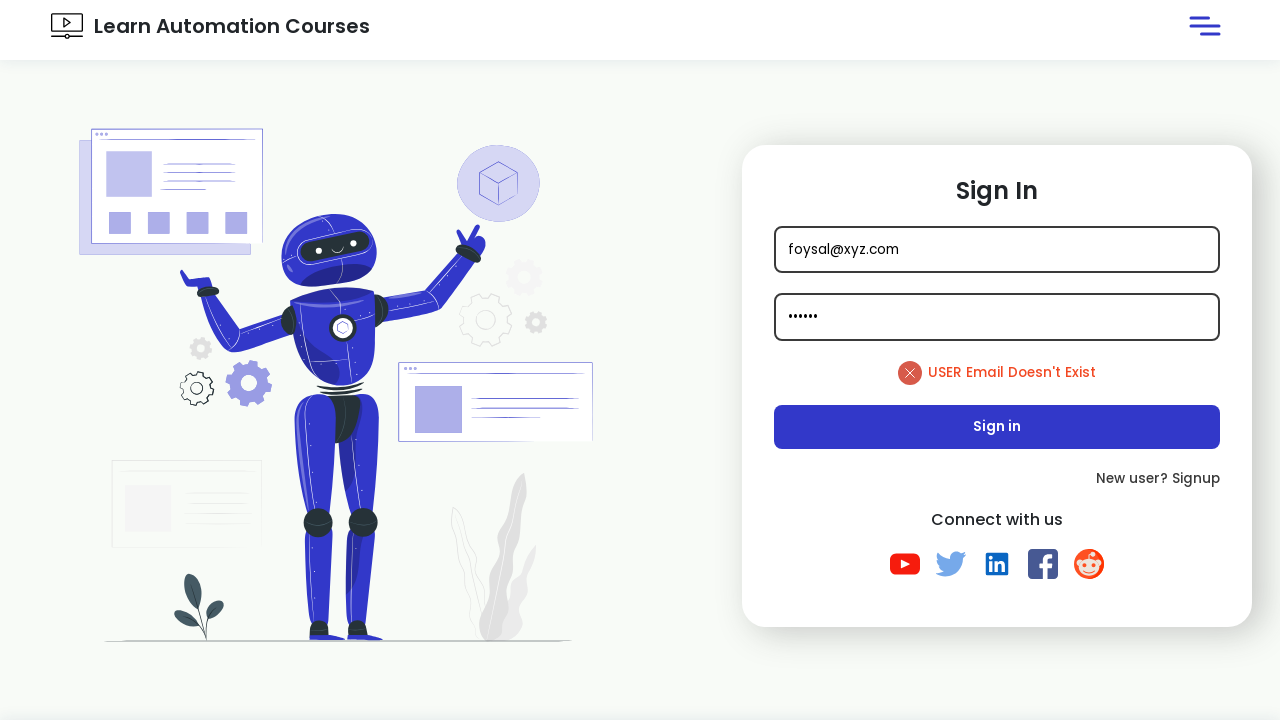